Automates playing a tic-tac-toe game by making an initial move and then continuing to make random moves until the game ends (win or draw)

Starting URL: http://playtictactoe.org/

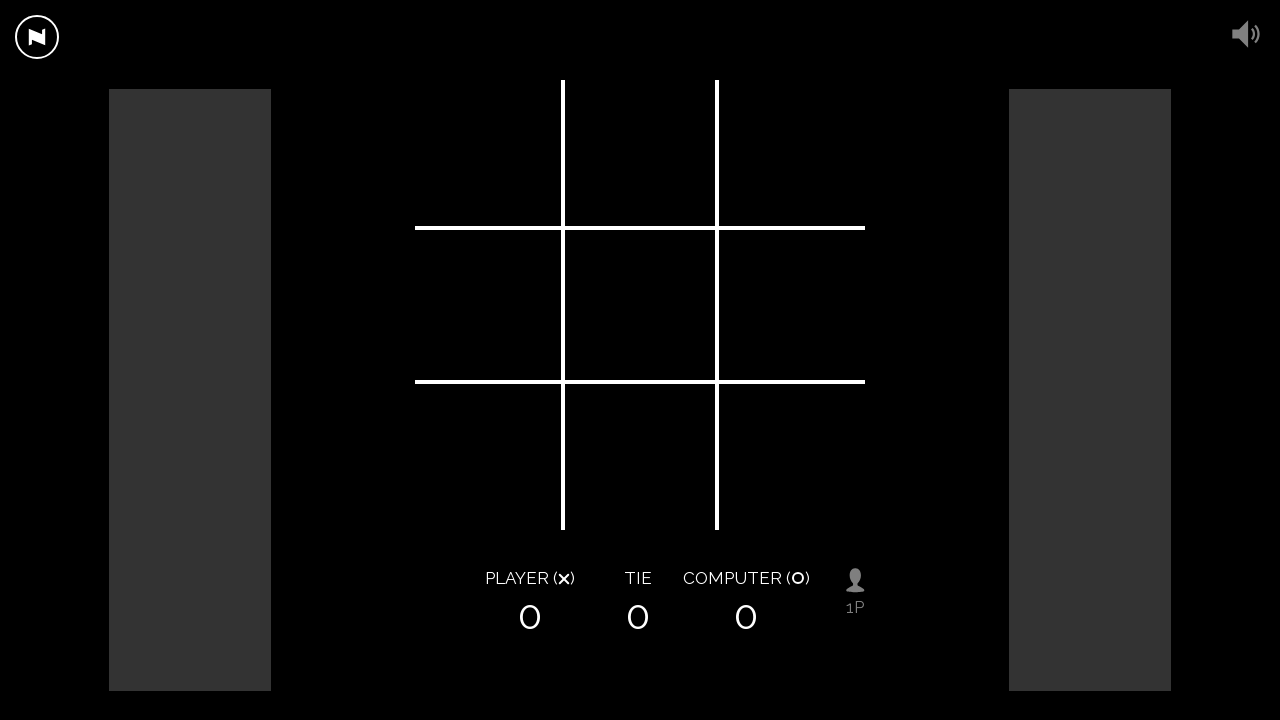

Waited for tic-tac-toe game board to load
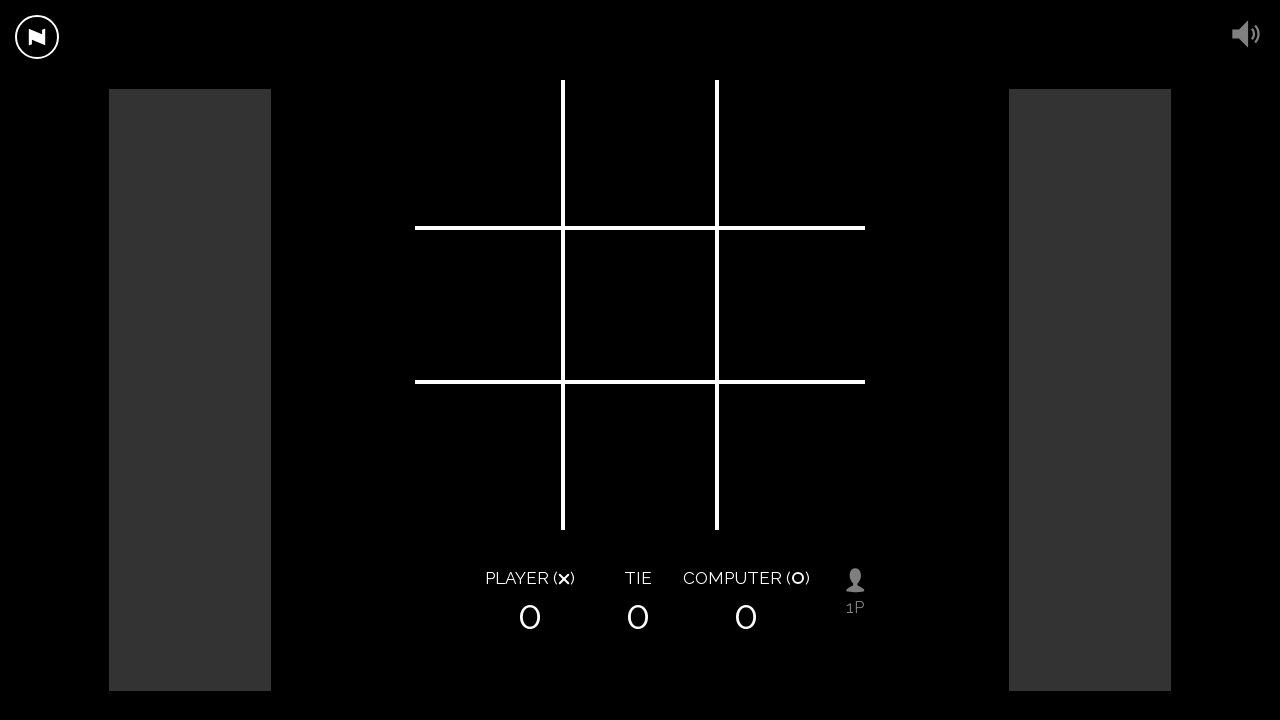

Made initial random move on the game board at (640, 305) on div.square:not(.top):not(.bottom):not(.left):not(.right)
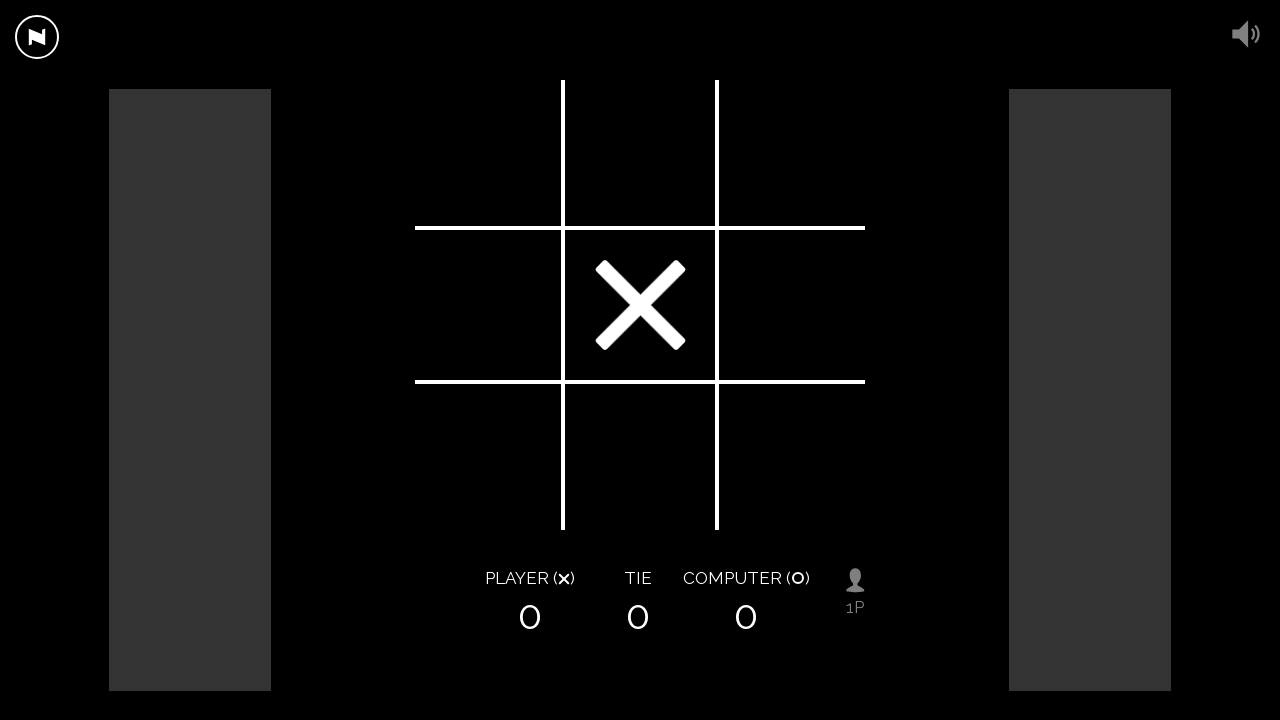

Waited for computer's response after initial move
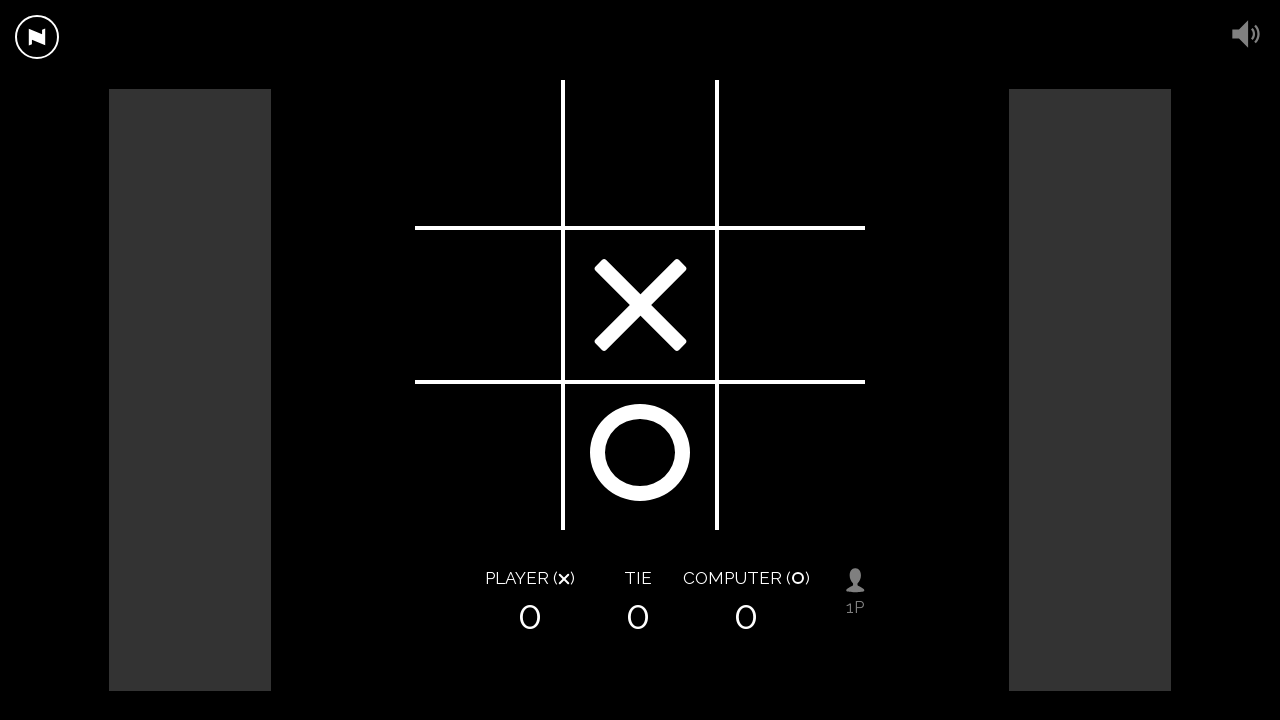

Made random move (move 1 of 4) at (790, 455) on div.square.bottom.right
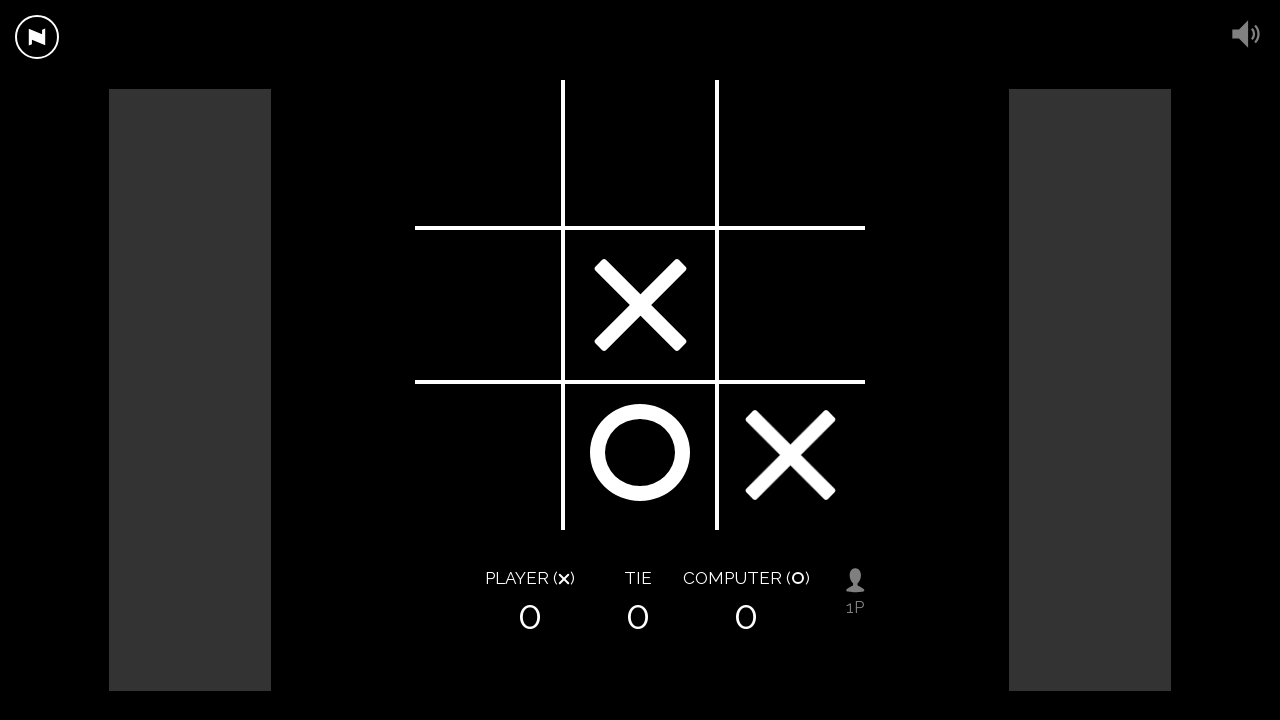

Waited for computer's response
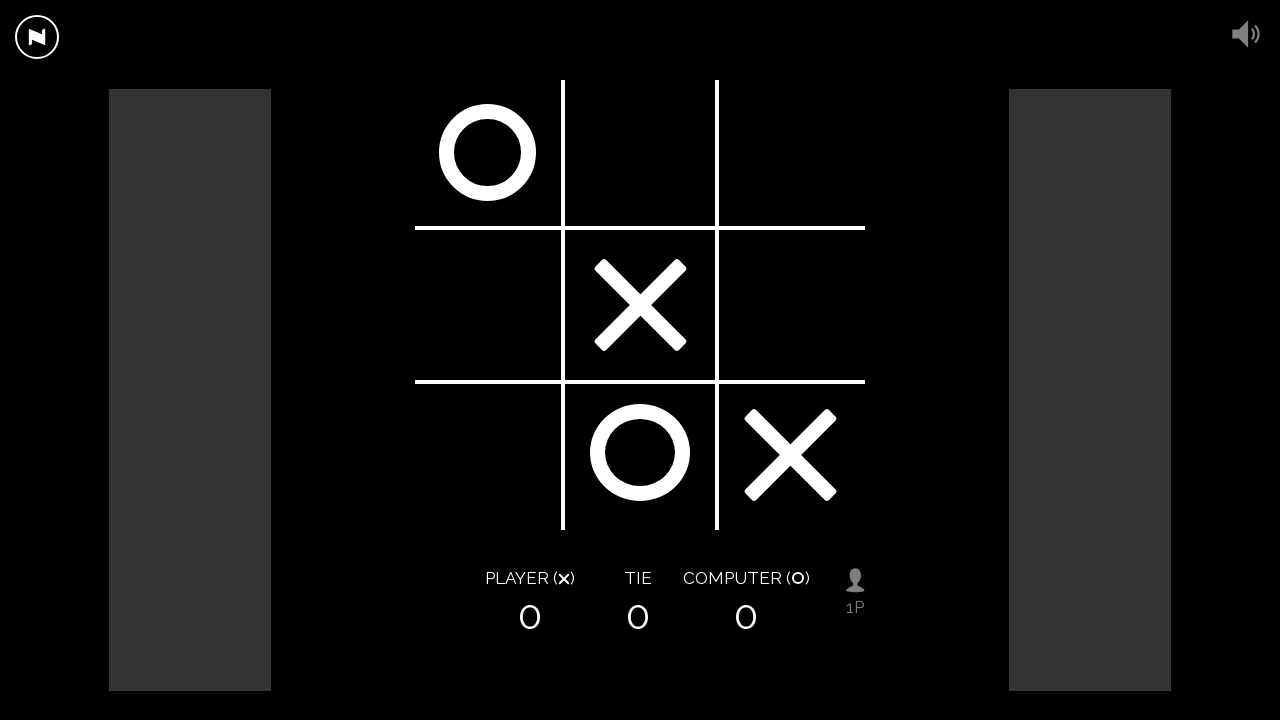

Made random move (move 2 of 4) at (490, 455) on div.square.bottom.left
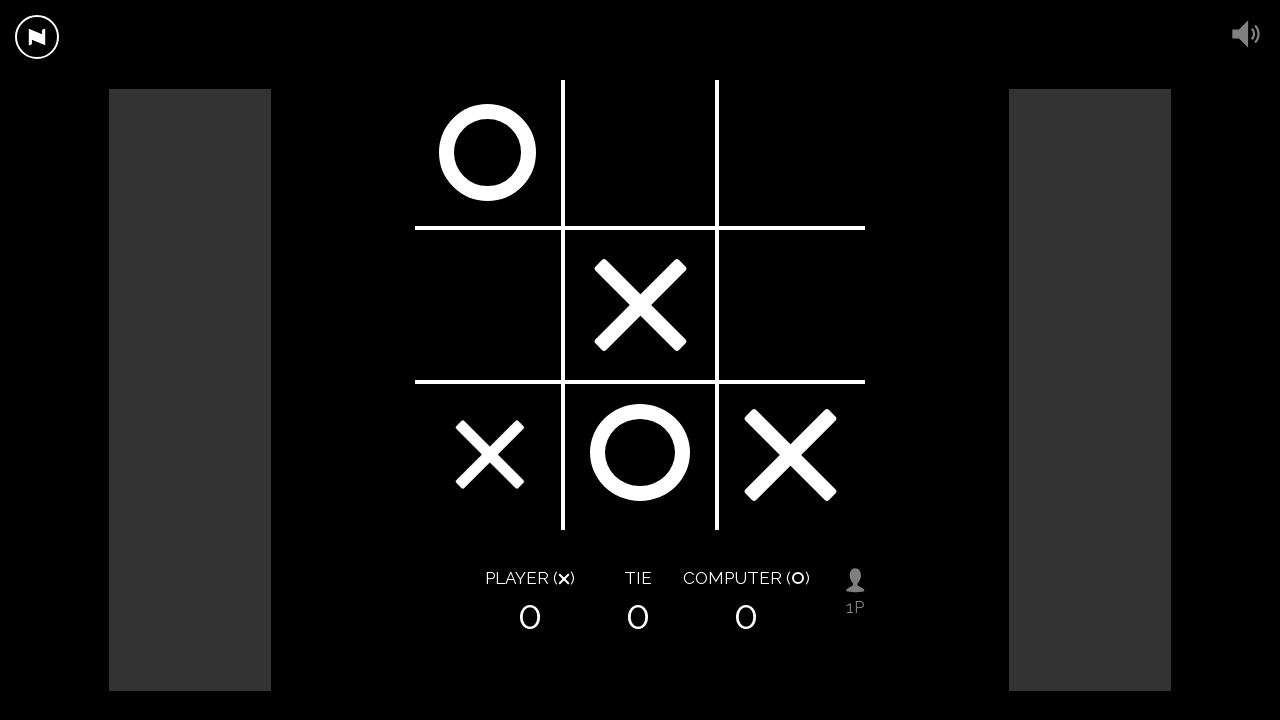

Waited for computer's response
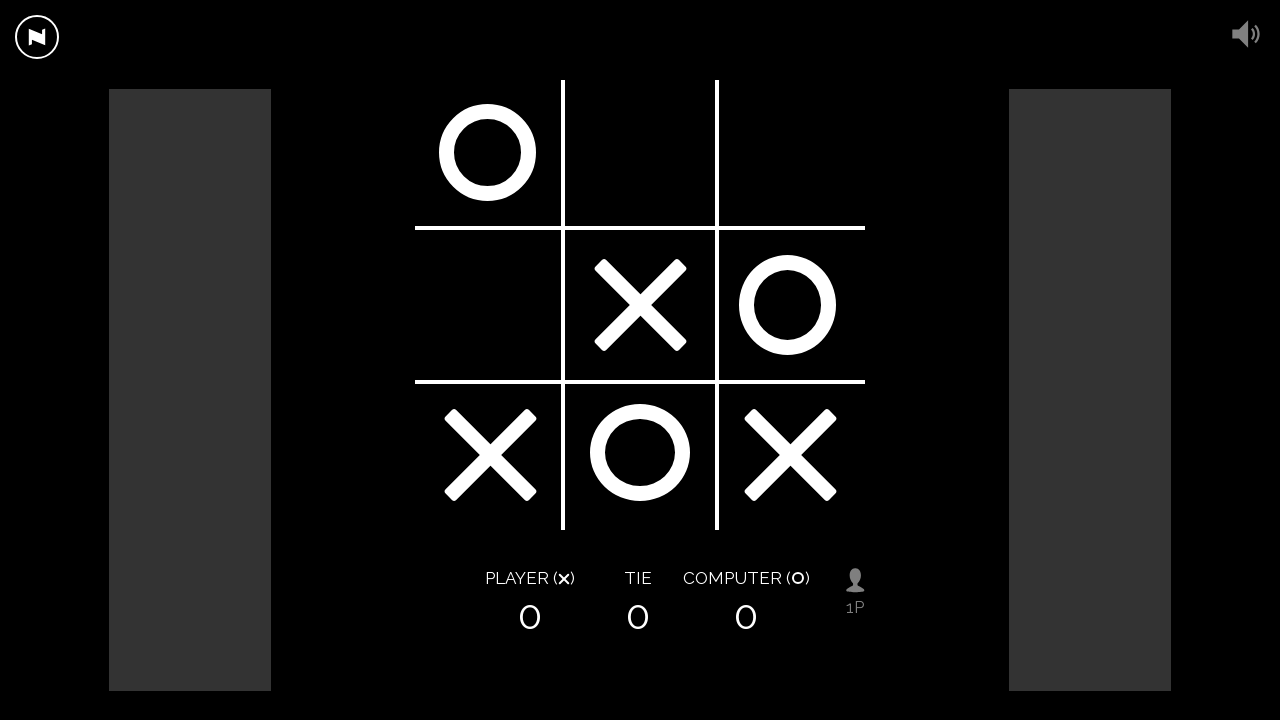

Made random move (move 3 of 4) at (640, 155) on div.square.top:not(.left):not(.right)
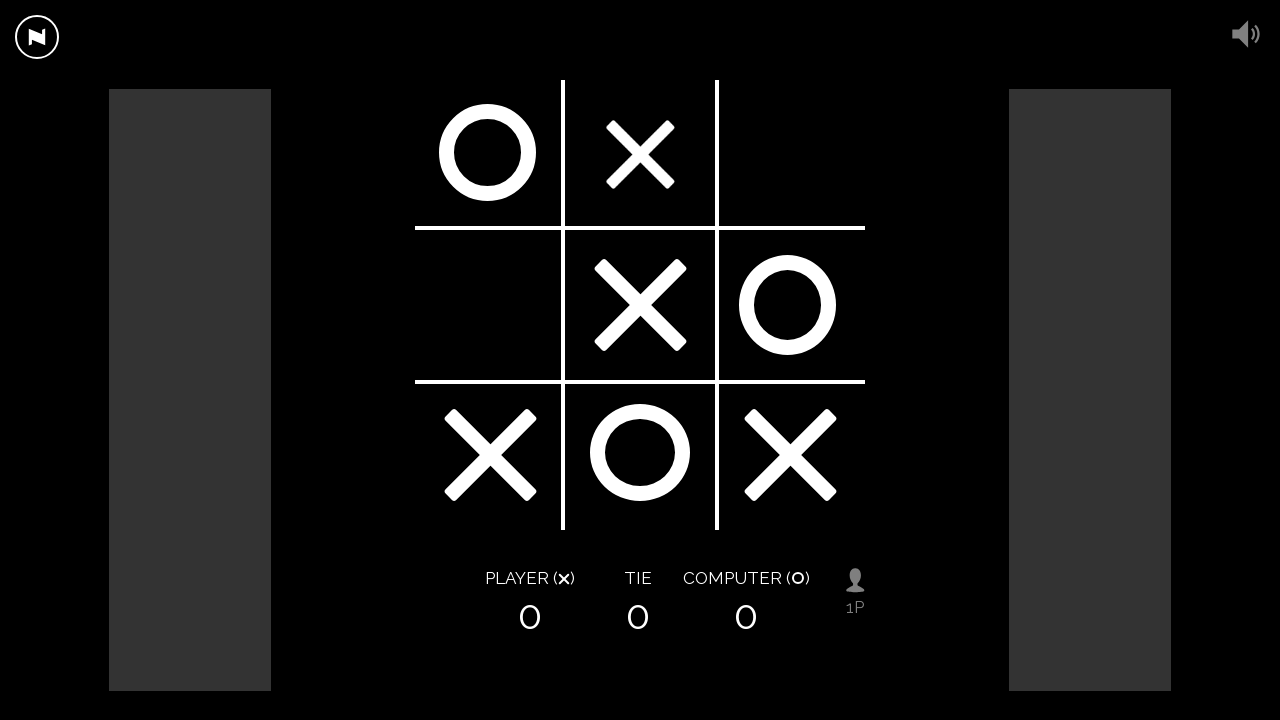

Waited for computer's response
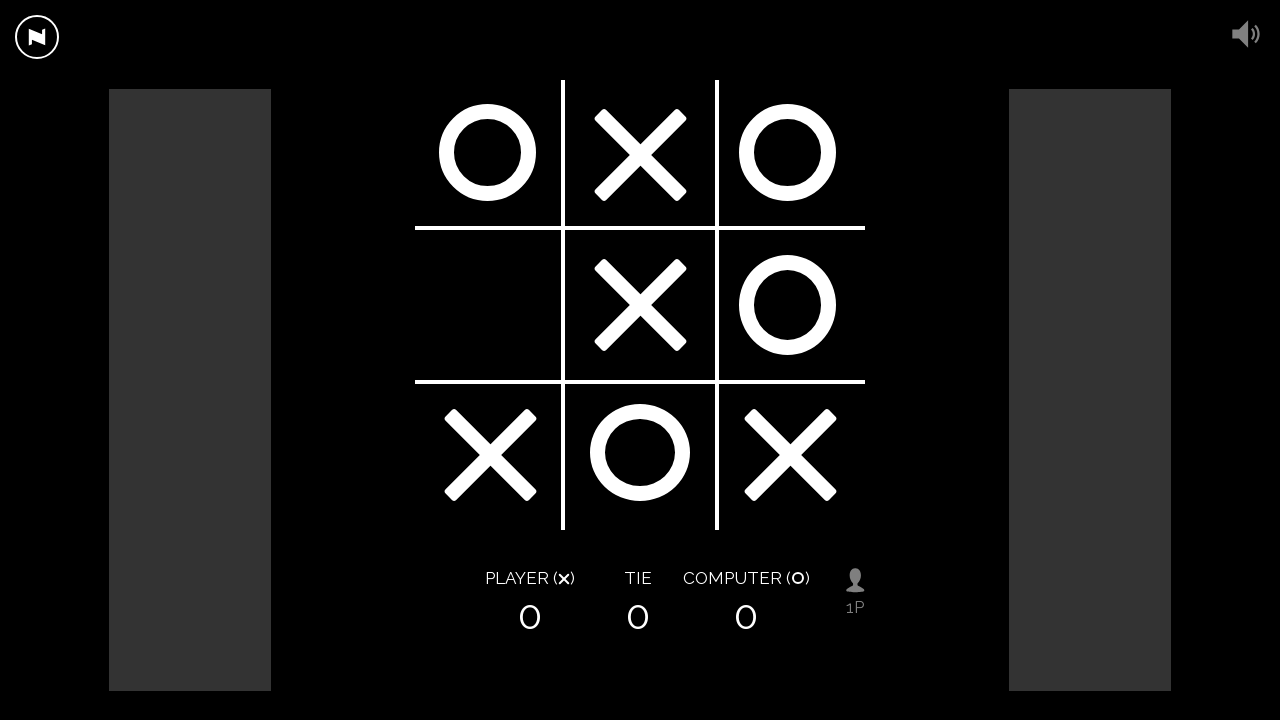

Made random move (move 4 of 4) at (490, 305) on div.square.left:not(.top):not(.bottom)
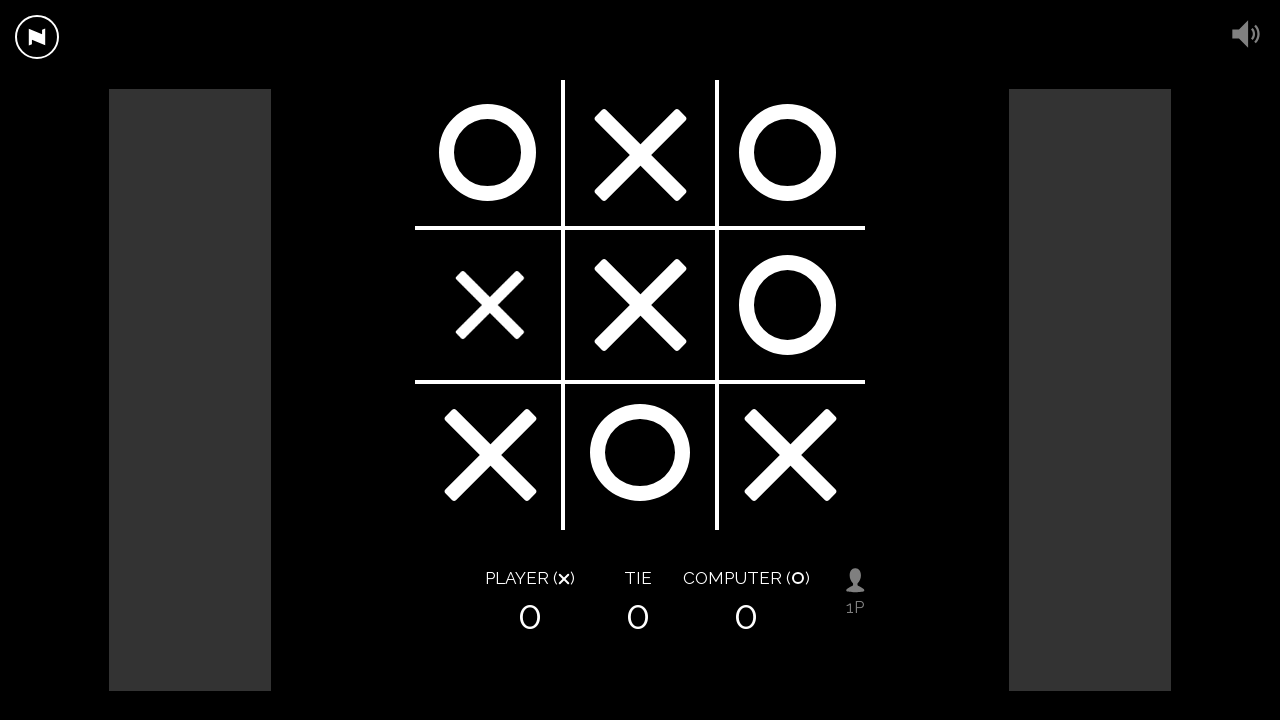

Waited for computer's response
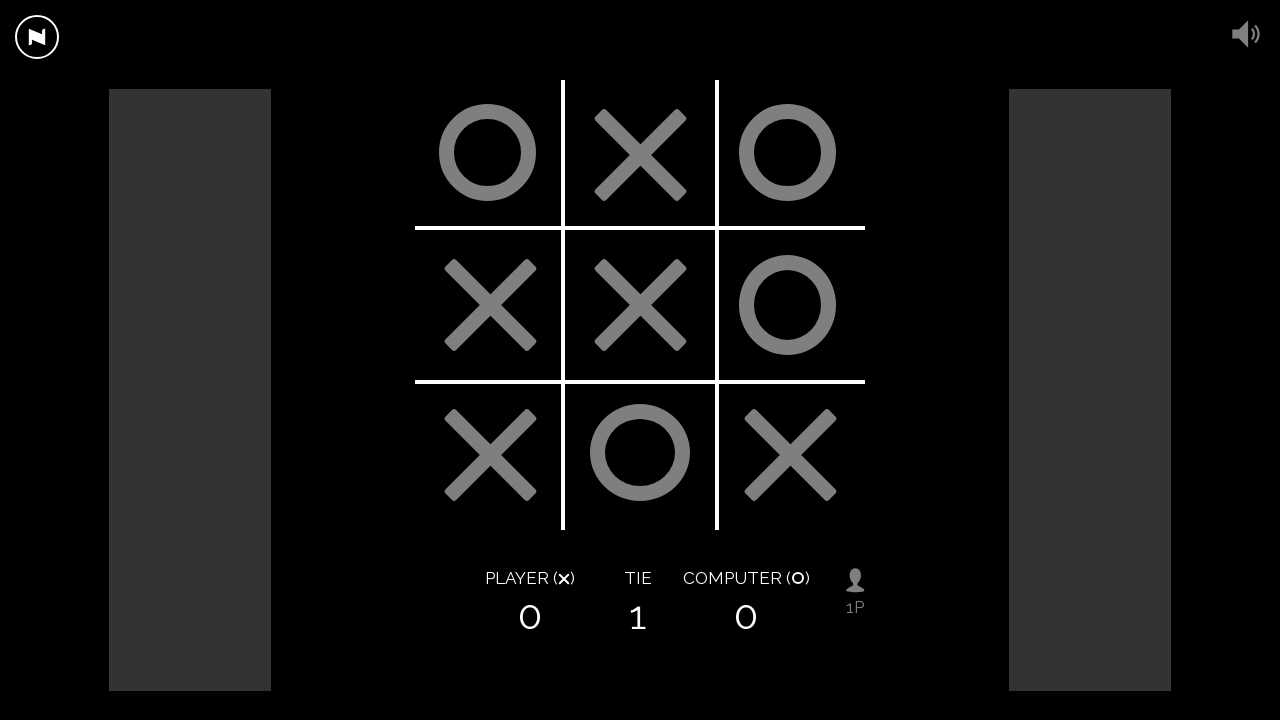

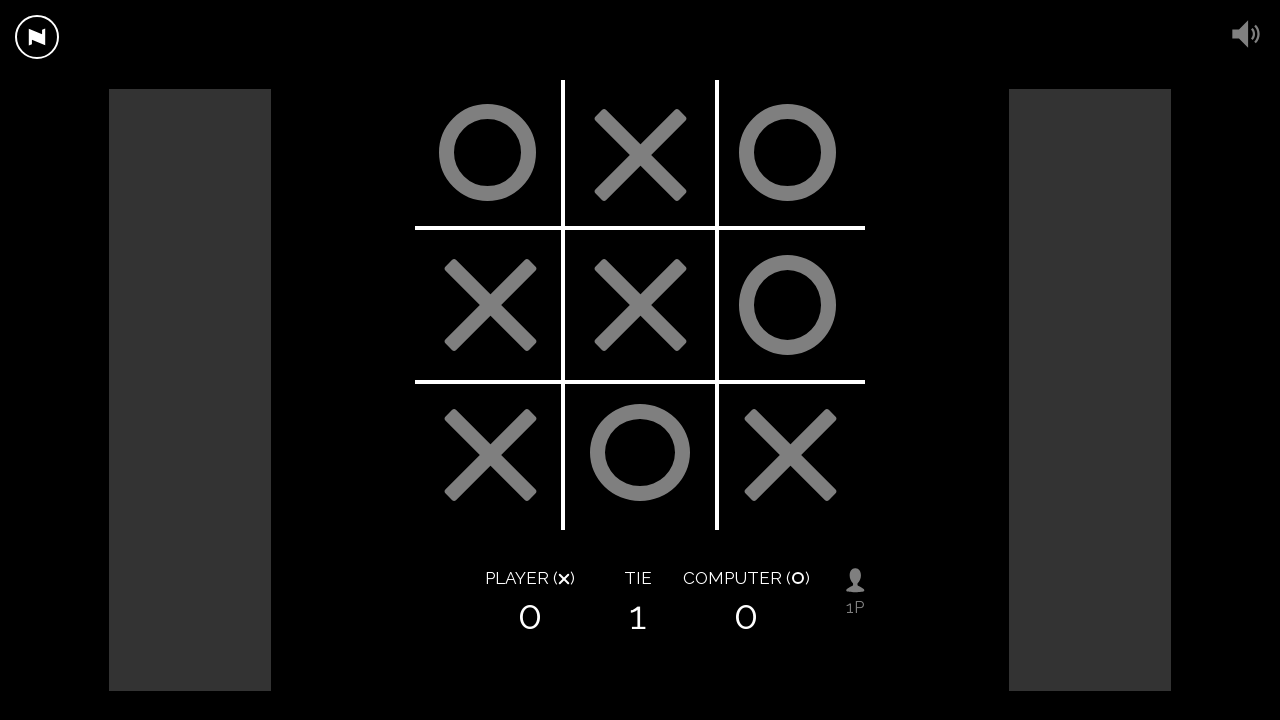